Solves a math problem on the page by reading a value, calculating the result using a formula, and submitting the answer along with checkbox selections

Starting URL: https://suninjuly.github.io/math.html

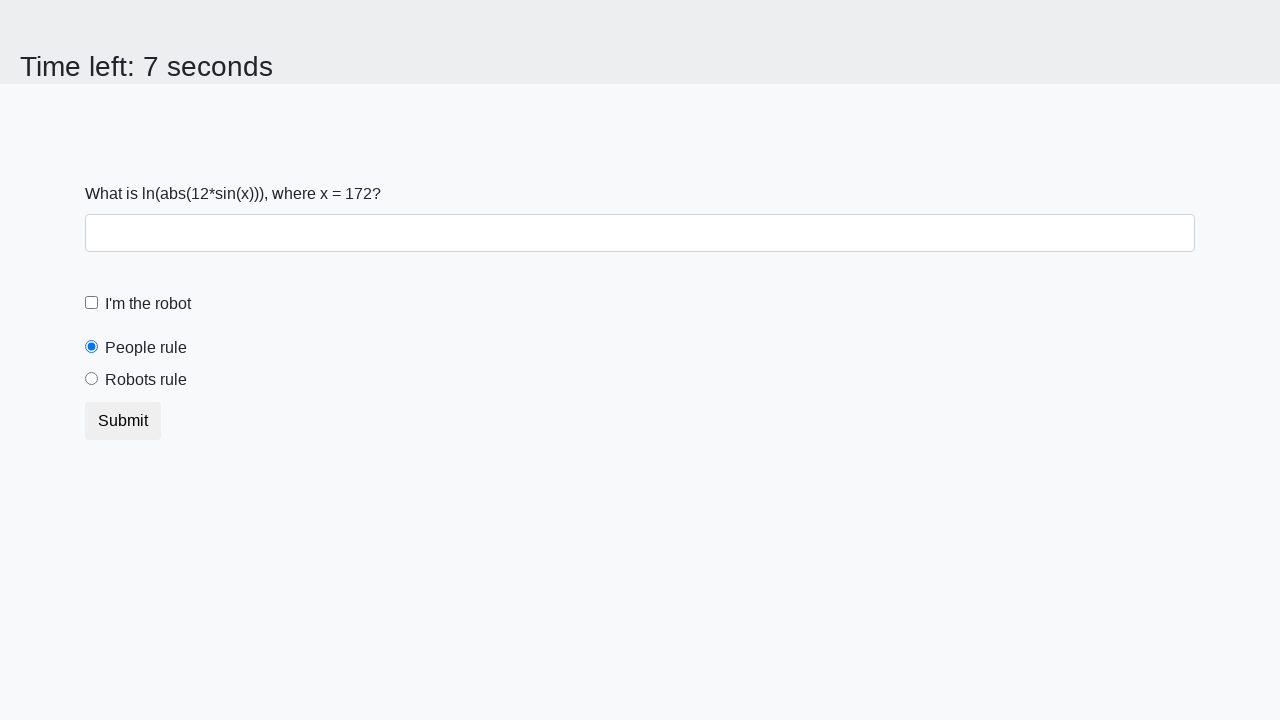

Located and read the value from #input_value element
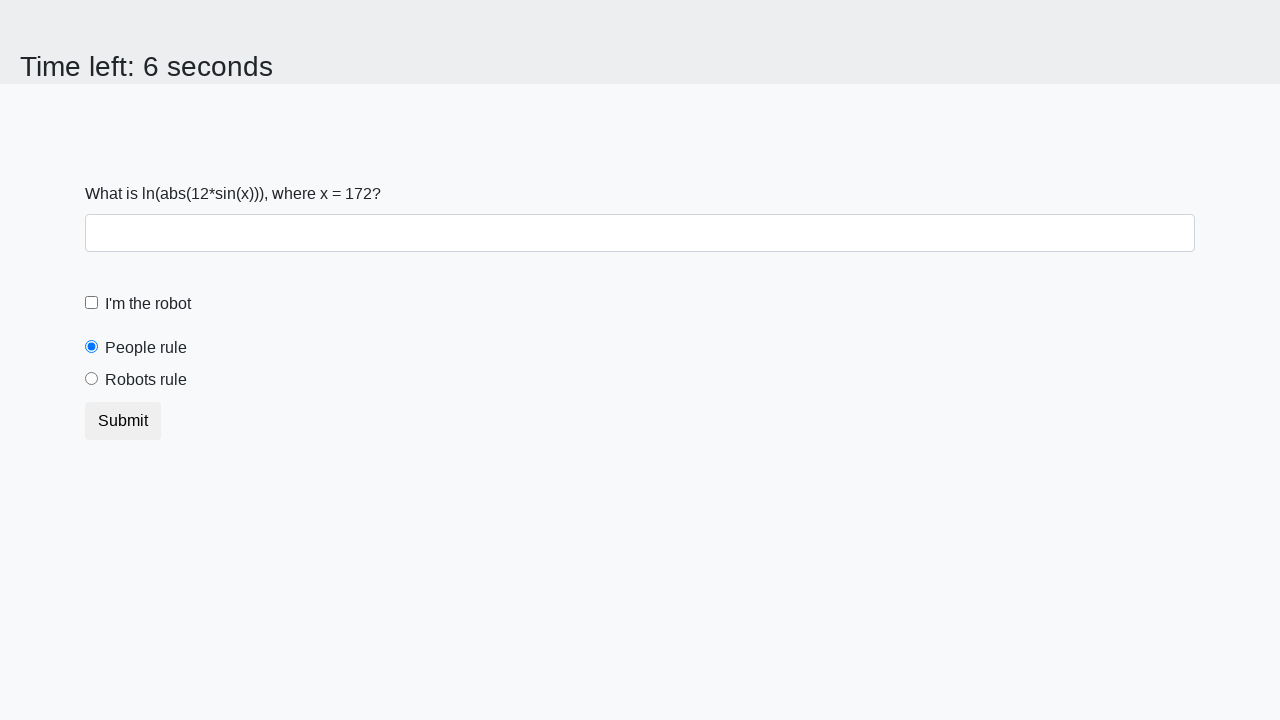

Filled #answer field with calculated result: 2.1405260203562335 on #answer
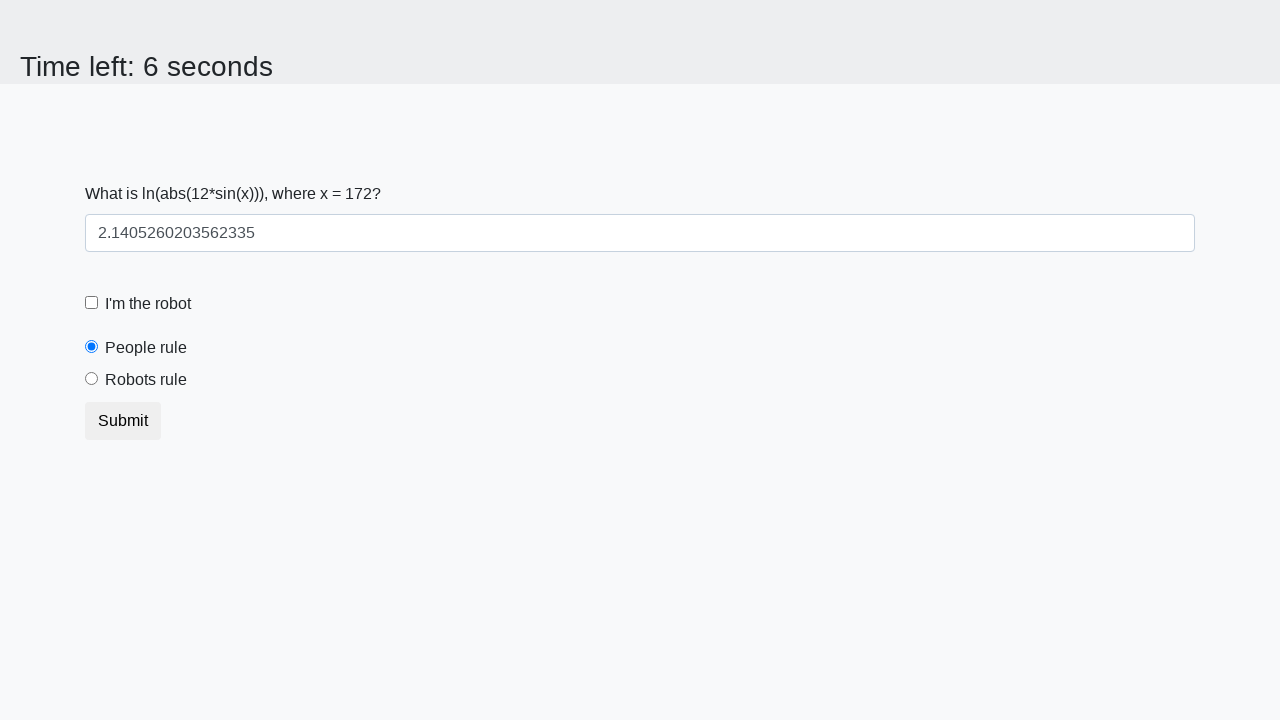

Clicked the robot checkbox at (148, 304) on label[for='robotCheckbox']
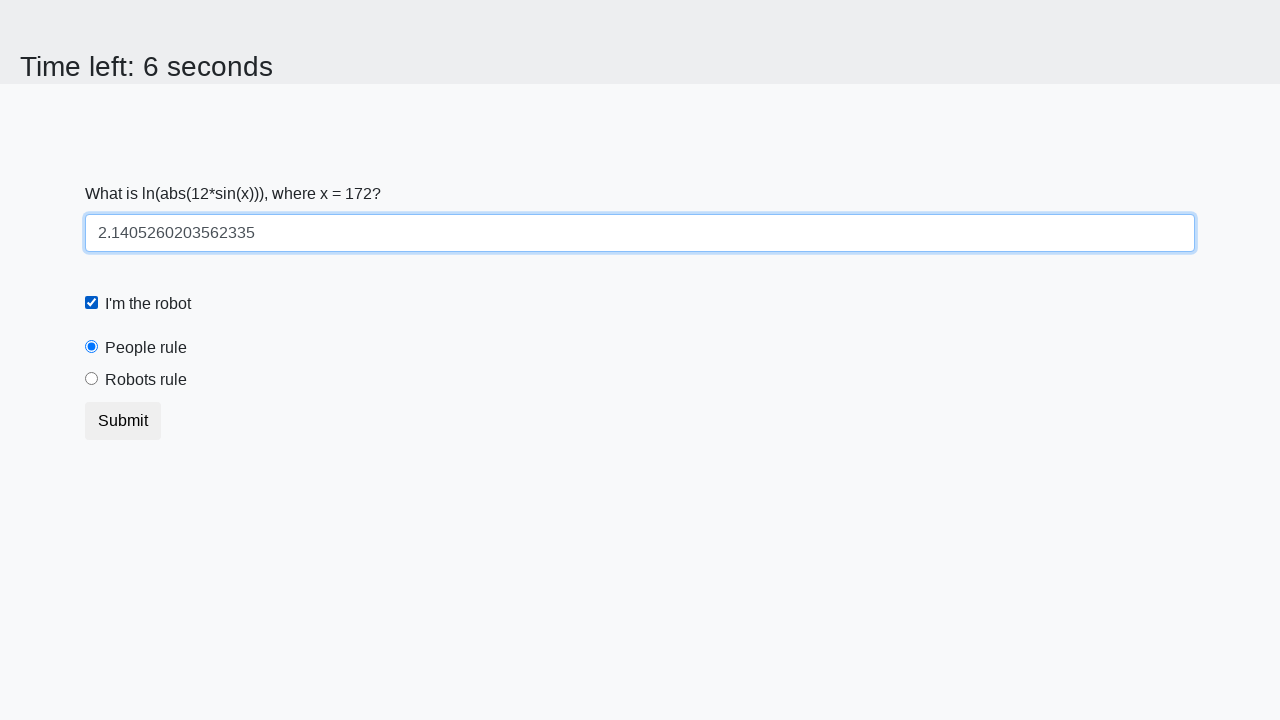

Clicked the robots rule radio button at (146, 380) on label[for='robotsRule']
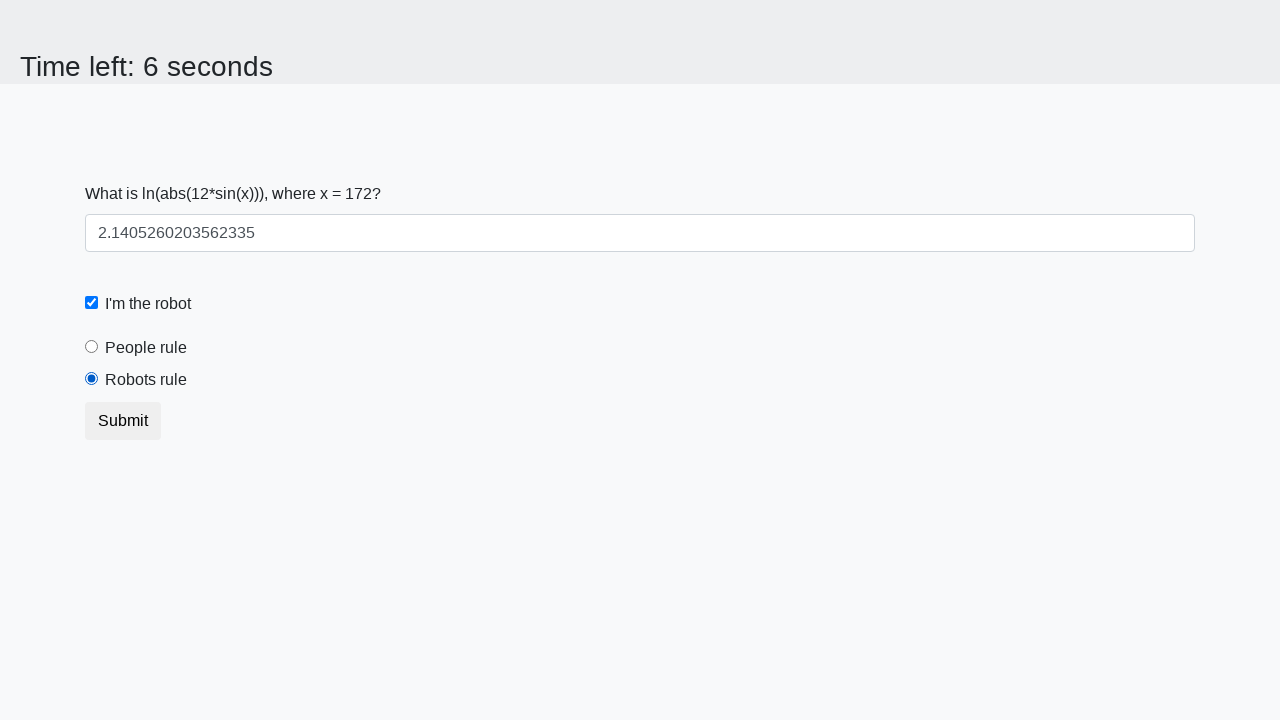

Clicked submit button to submit the form at (123, 421) on .btn-default
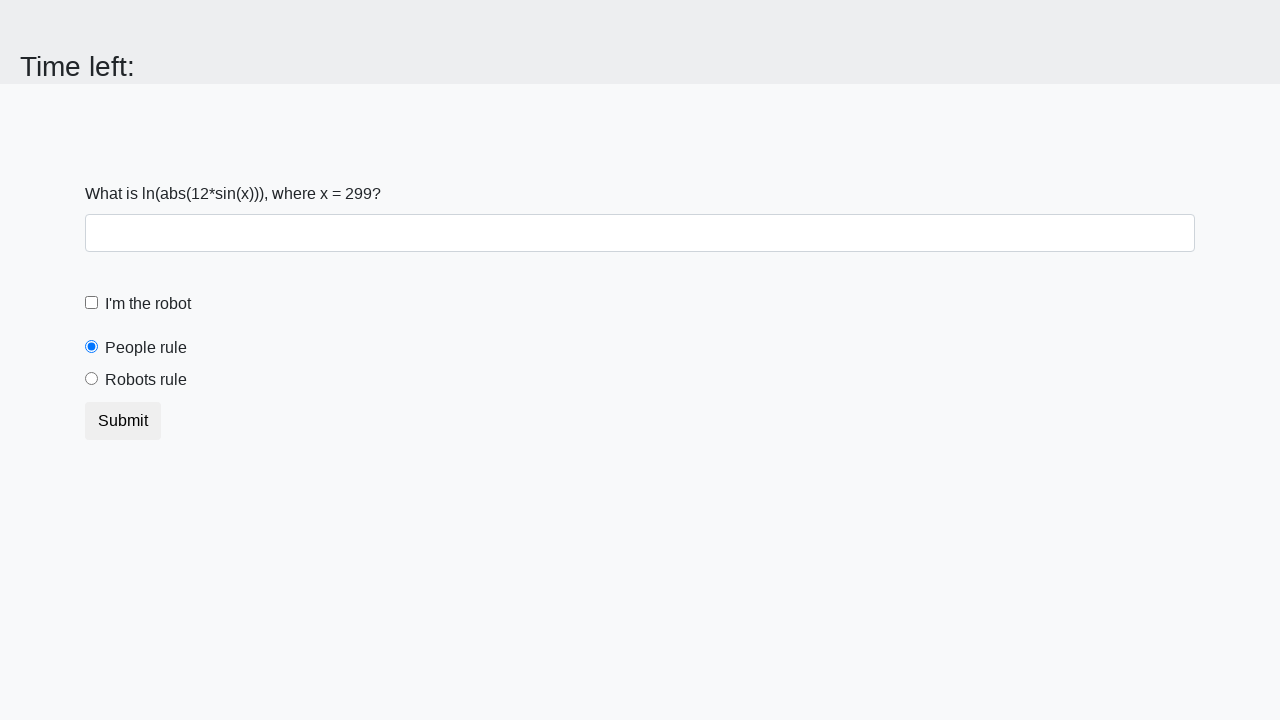

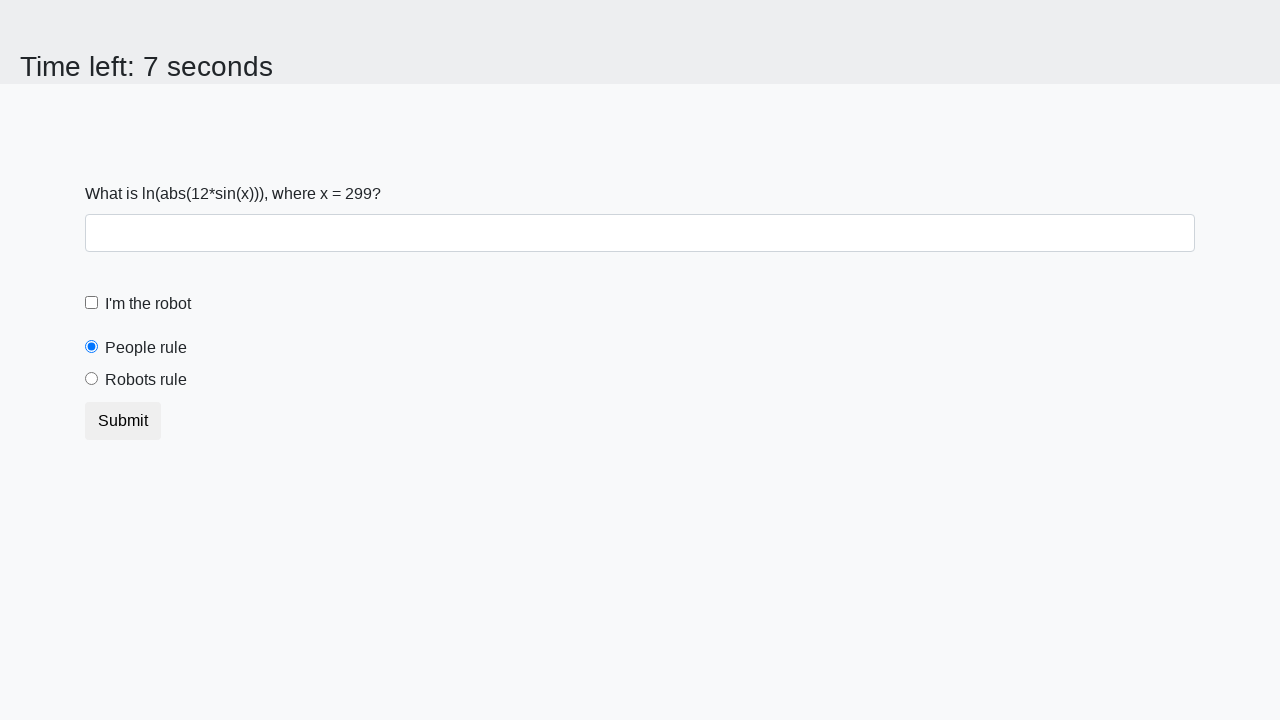